Tests alert dialog handling by triggering alerts with OK and Cancel options, accepting and dismissing them, and verifying the response messages

Starting URL: https://demo.automationtesting.in/Alerts.html

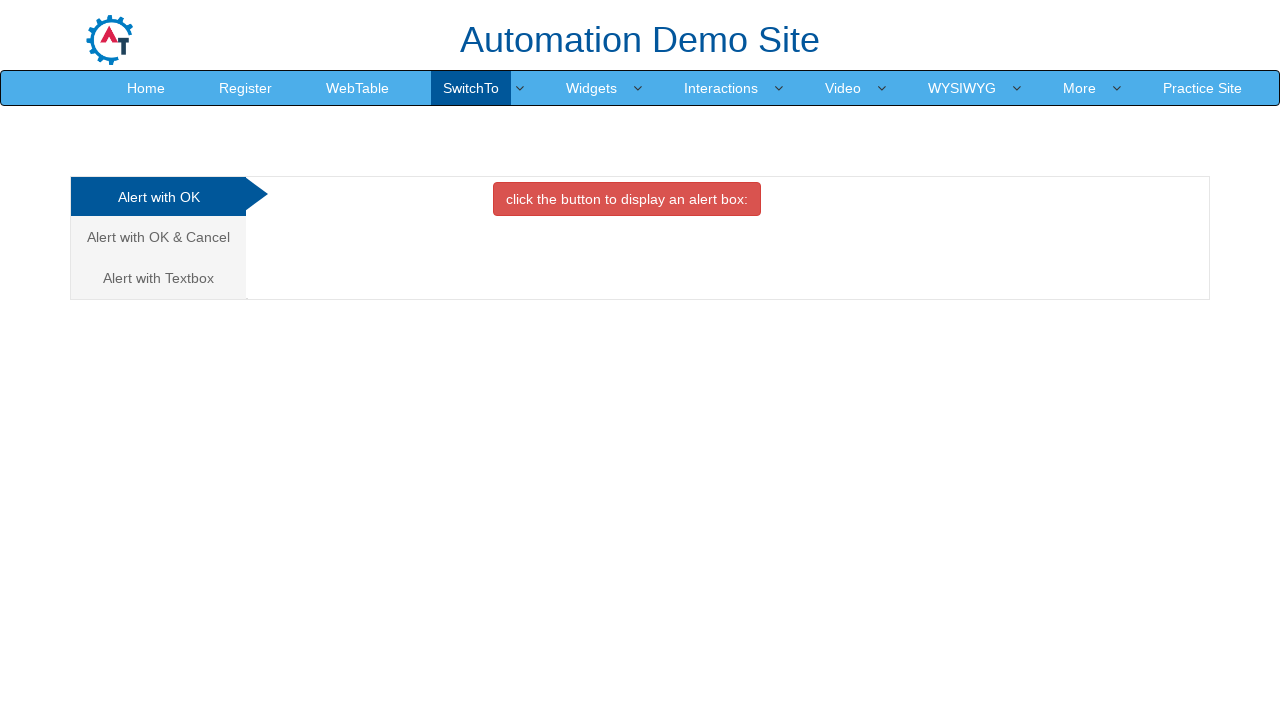

Clicked on 'Alert with OK & Cancel' tab at (158, 237) on xpath=//a[text()='Alert with OK & Cancel ']
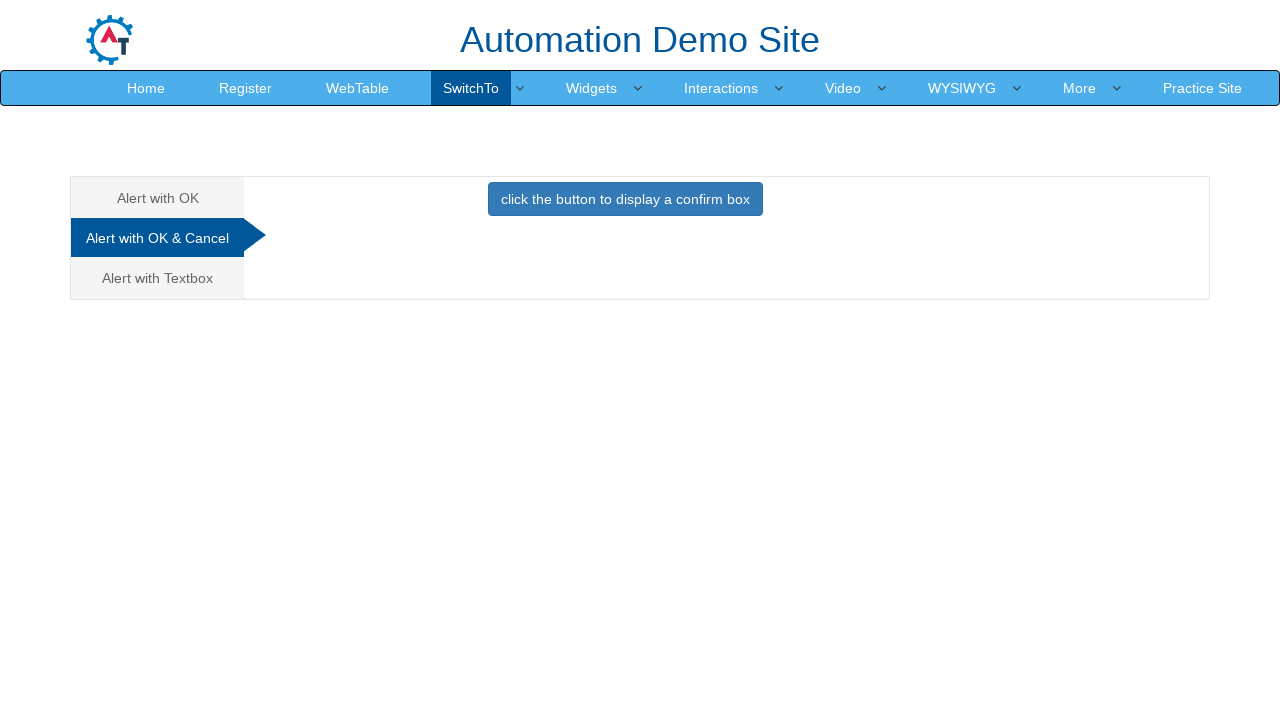

Clicked button to trigger alert at (625, 204) on #CancelTab
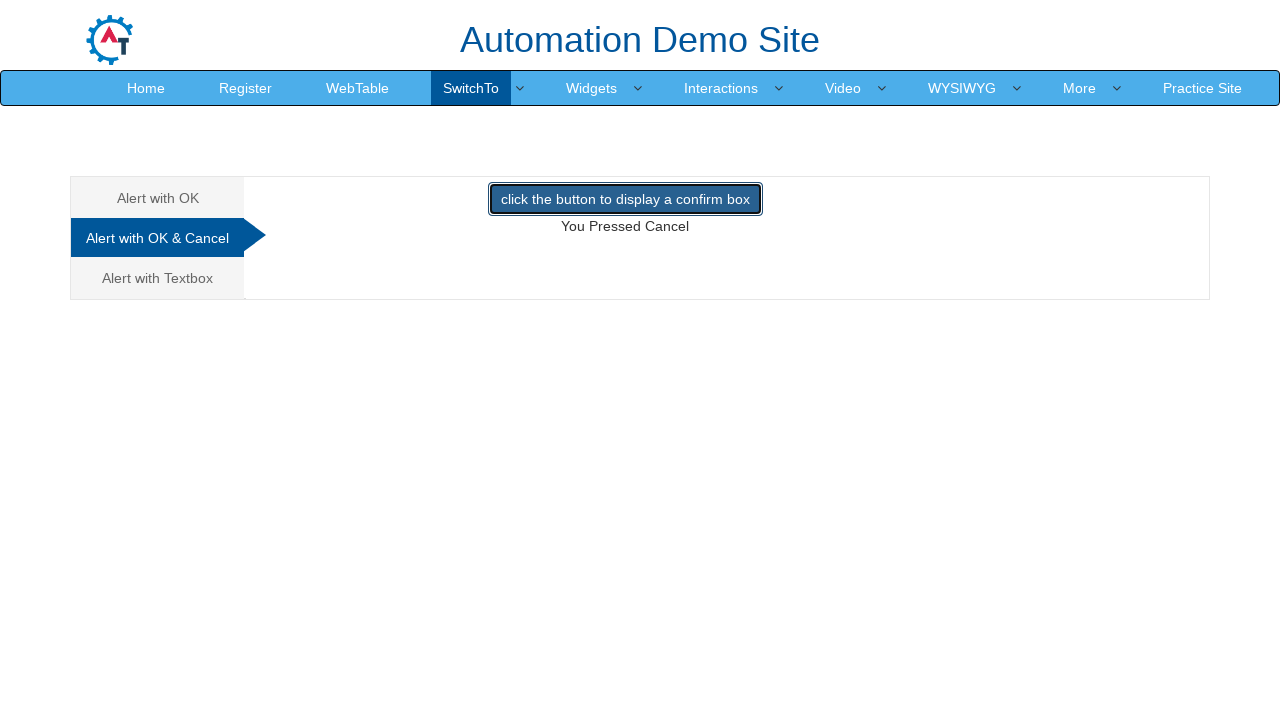

Set up dialog handler to accept alerts
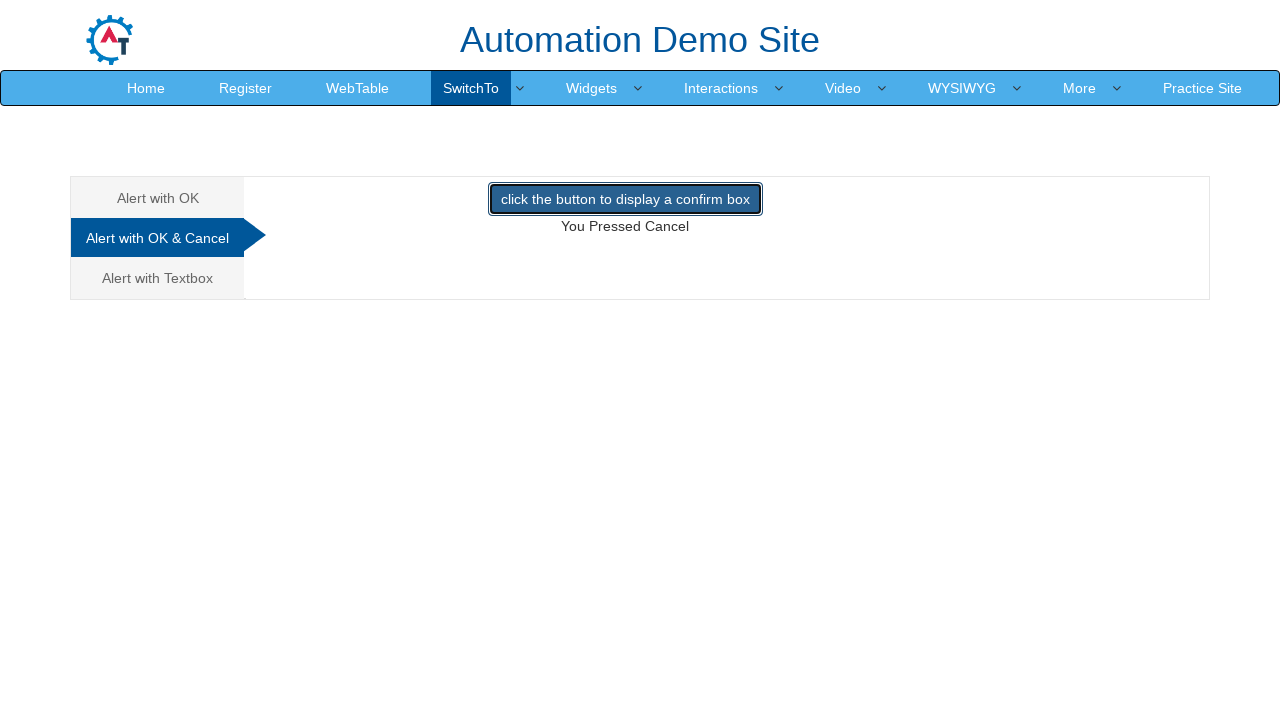

Clicked button to trigger alert for acceptance at (625, 214) on #CancelTab
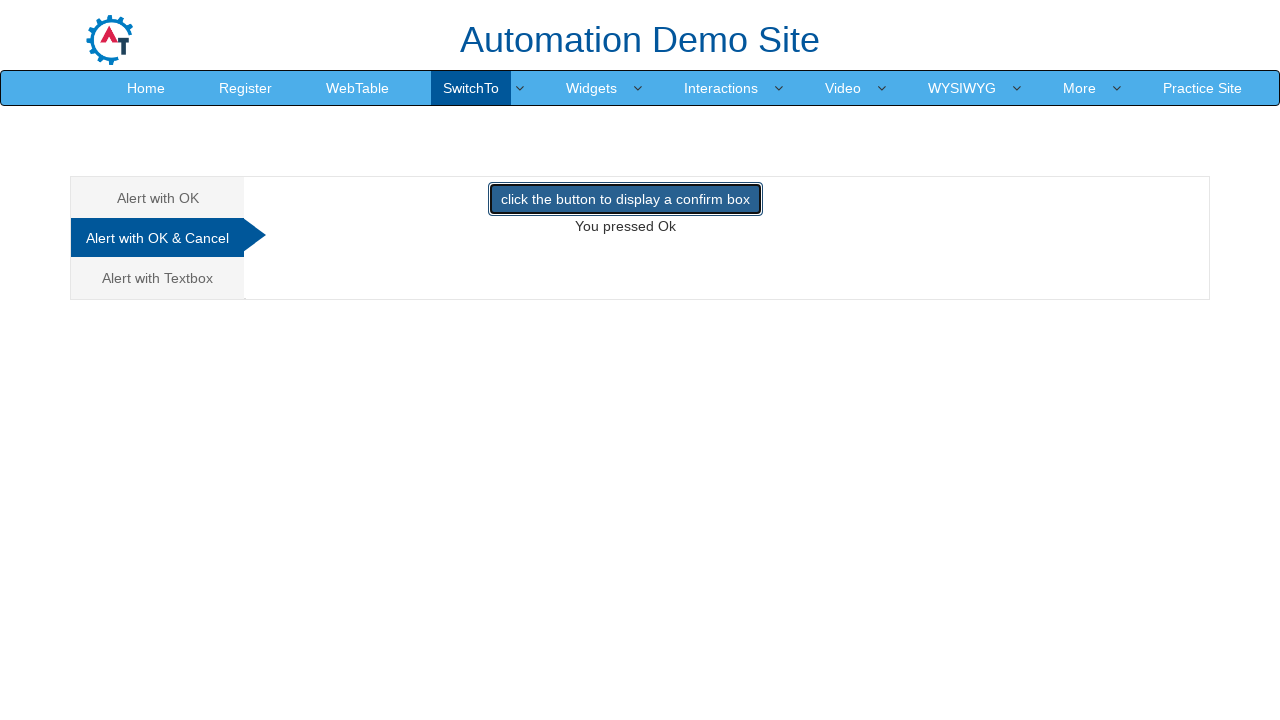

Waited for result message element to load
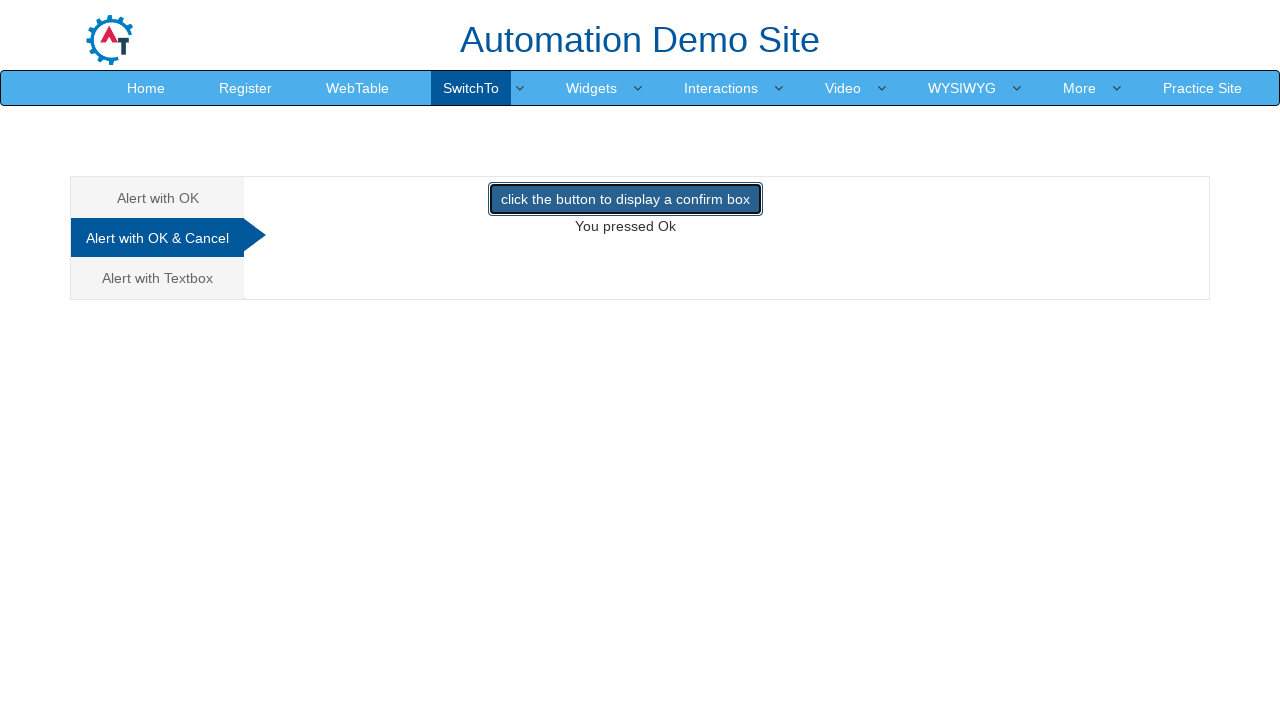

Retrieved result message after accepting alert: You pressed Ok
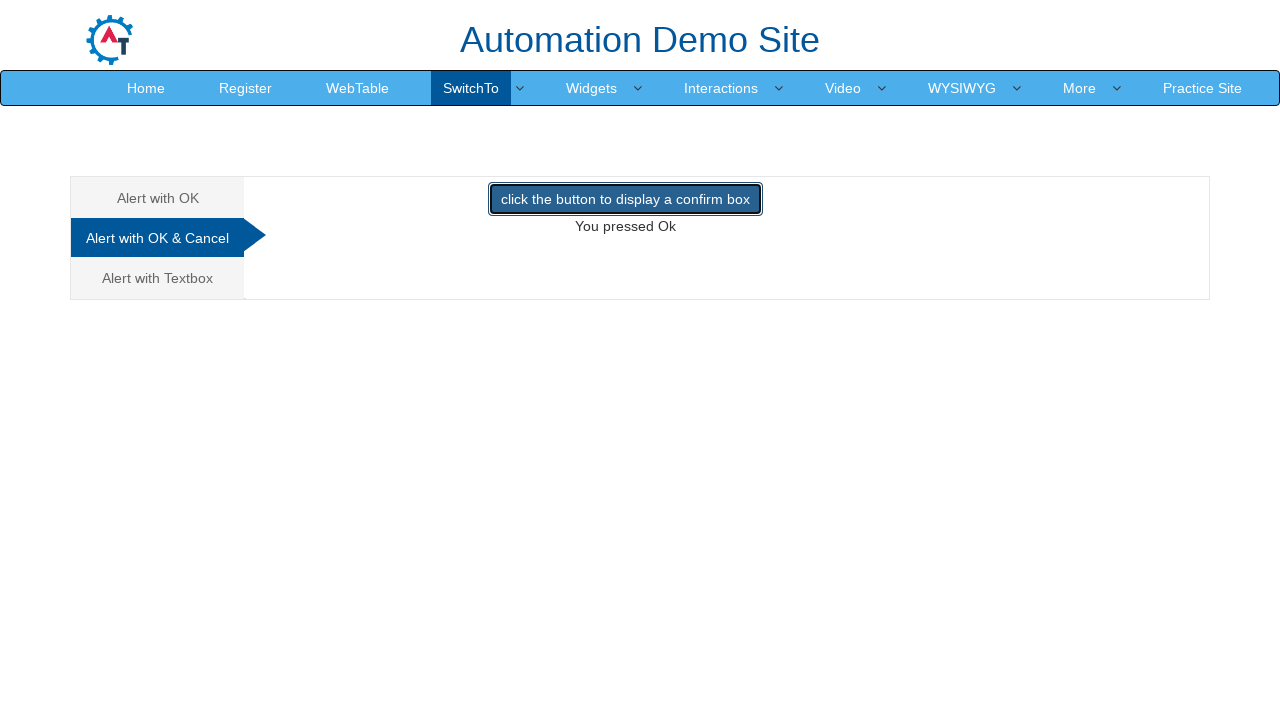

Clicked button to trigger alert again at (625, 214) on #CancelTab
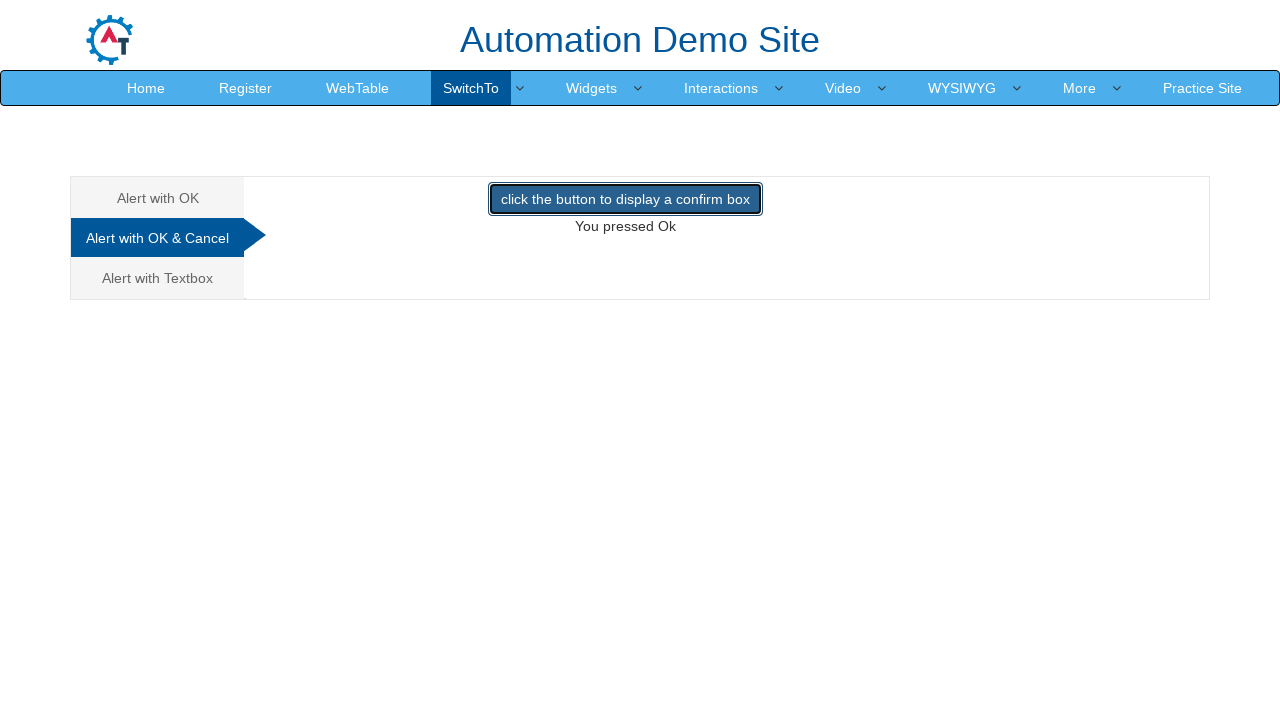

Set up dialog handler to dismiss alerts
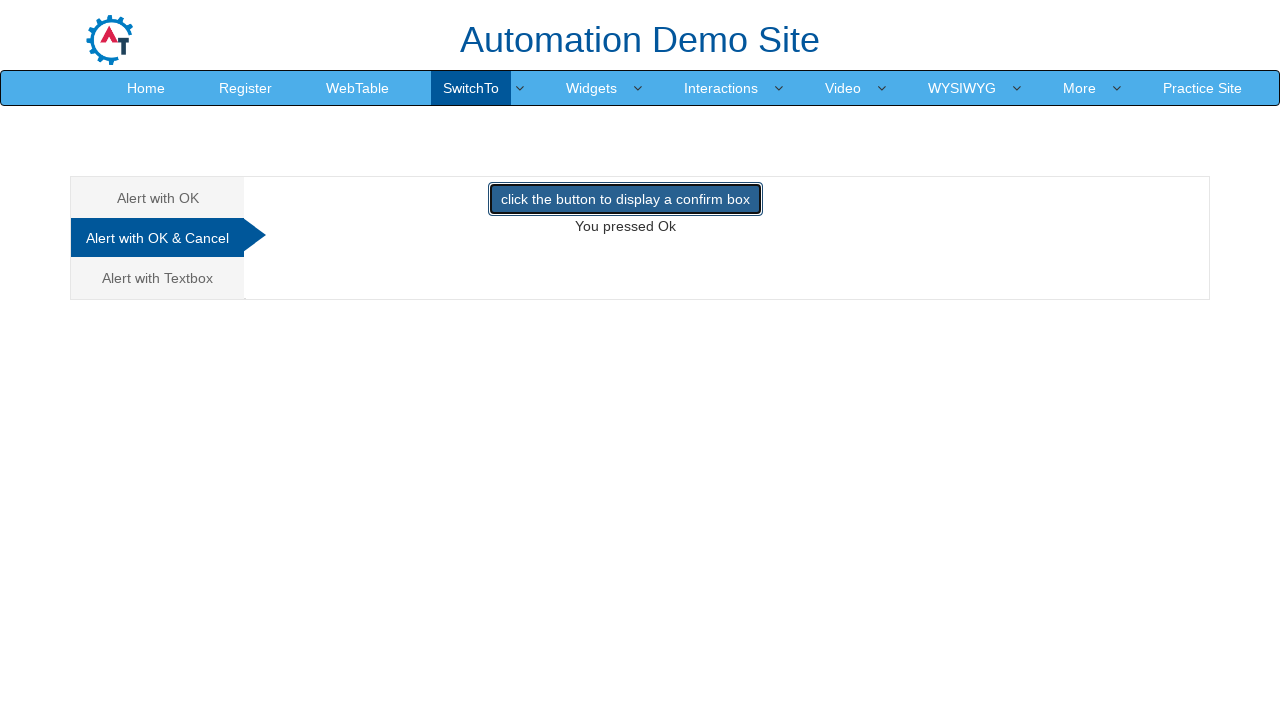

Clicked button to trigger alert for dismissal at (625, 214) on #CancelTab
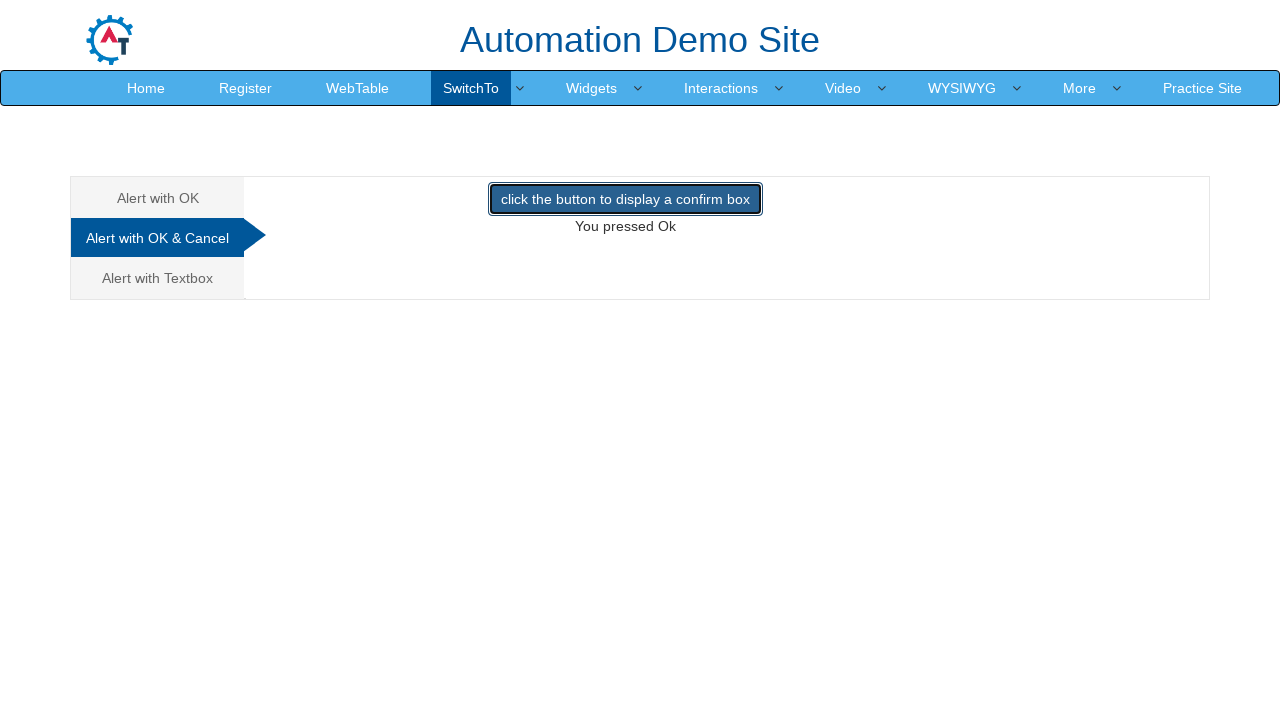

Retrieved result message after dismissing alert: You pressed Ok
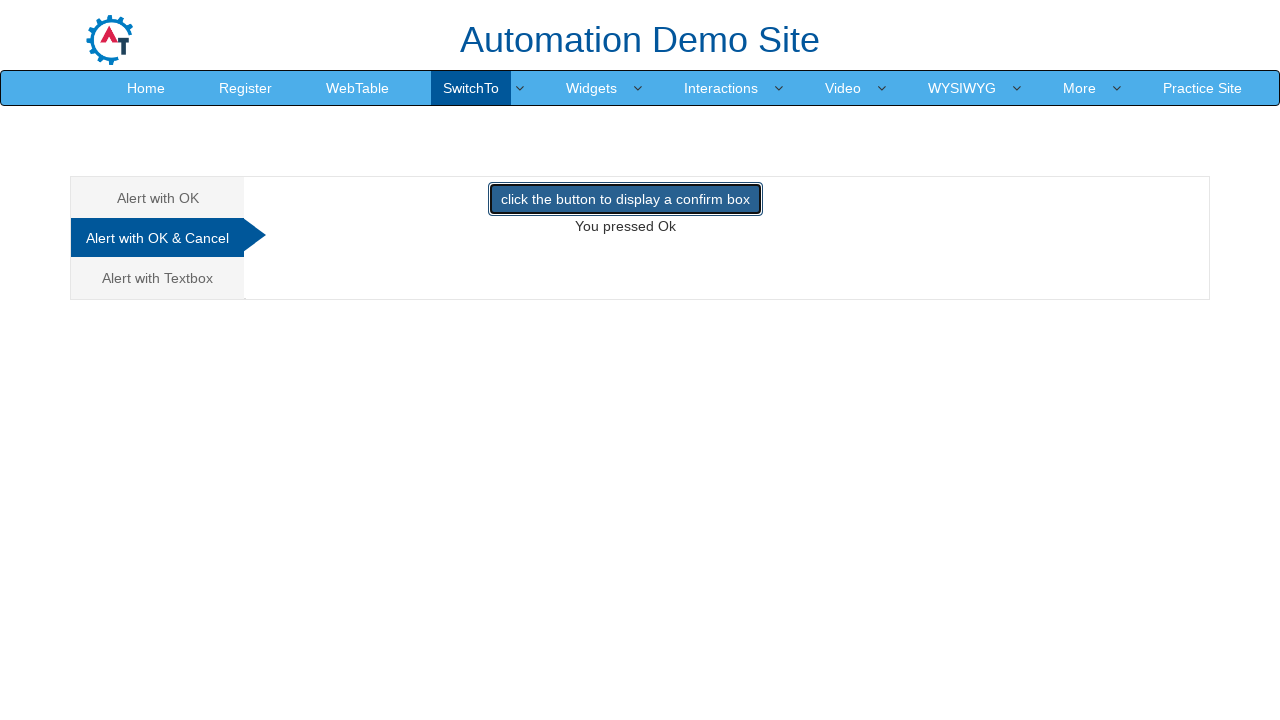

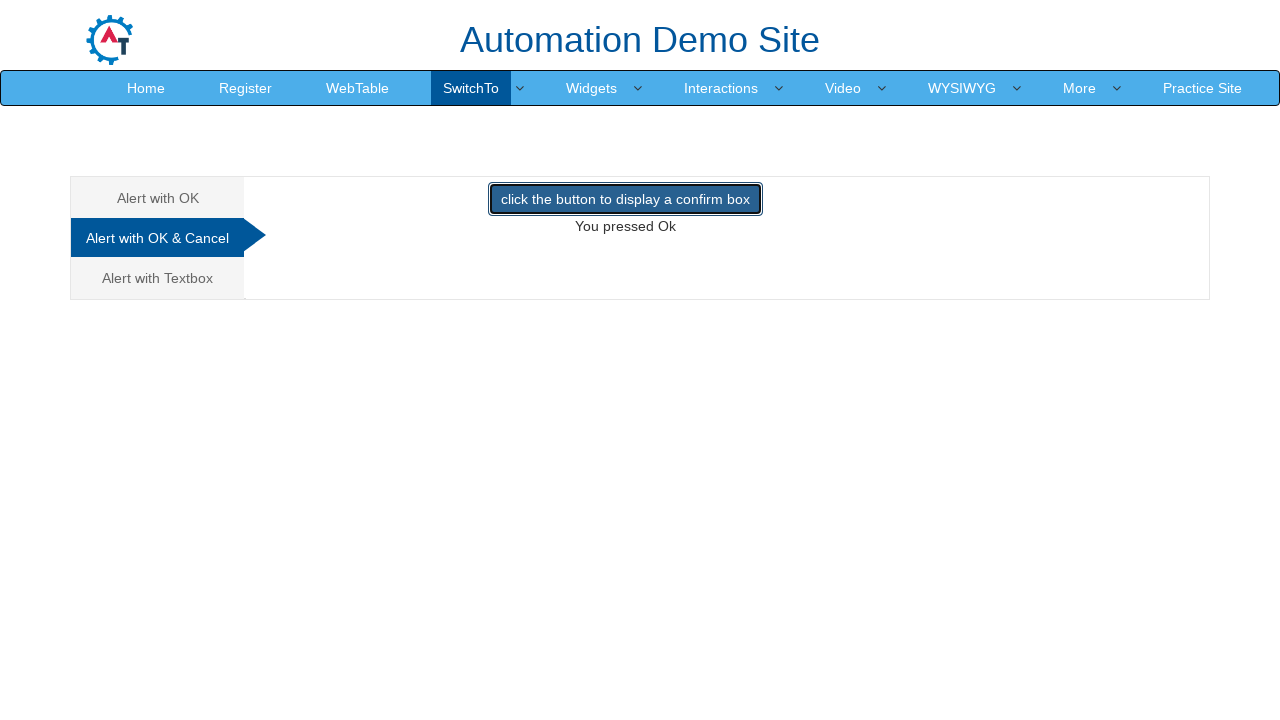